Tests form submission by extracting a value from an element's custom attribute, calculating a mathematical result, filling in the answer, selecting a checkbox and radio button, then submitting the form.

Starting URL: http://suninjuly.github.io/get_attribute.html

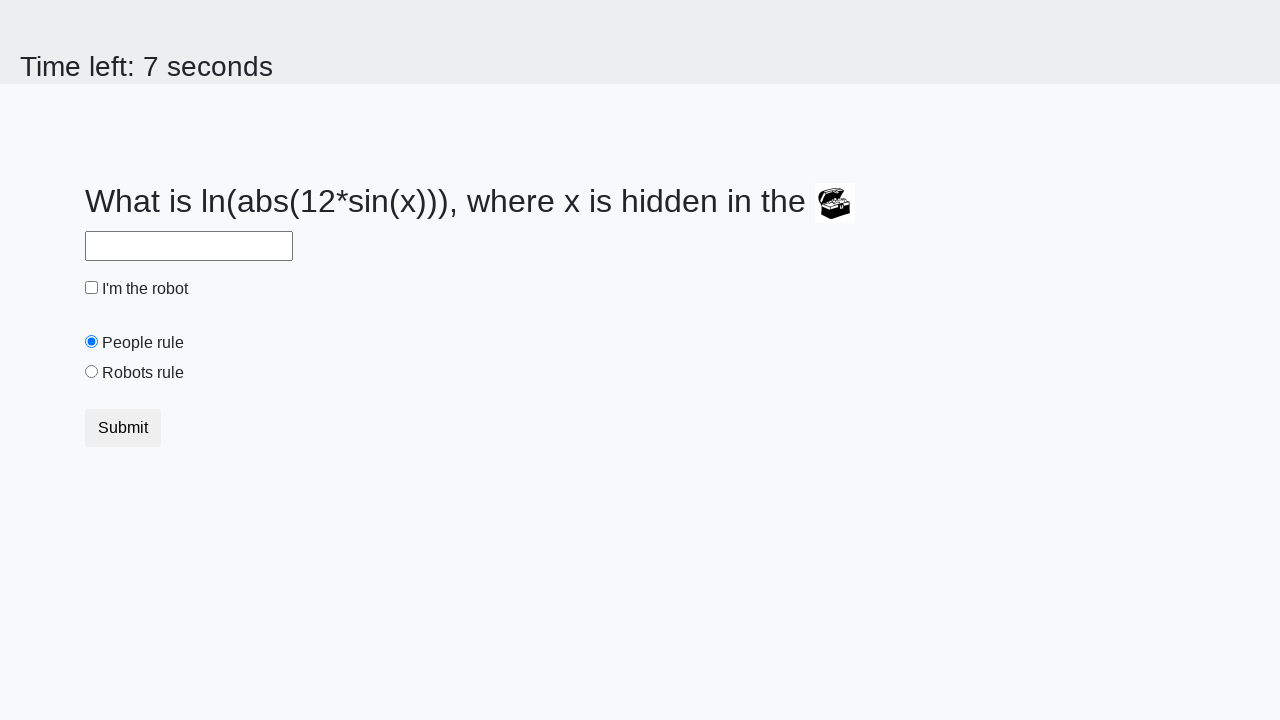

Located treasure element with custom attribute
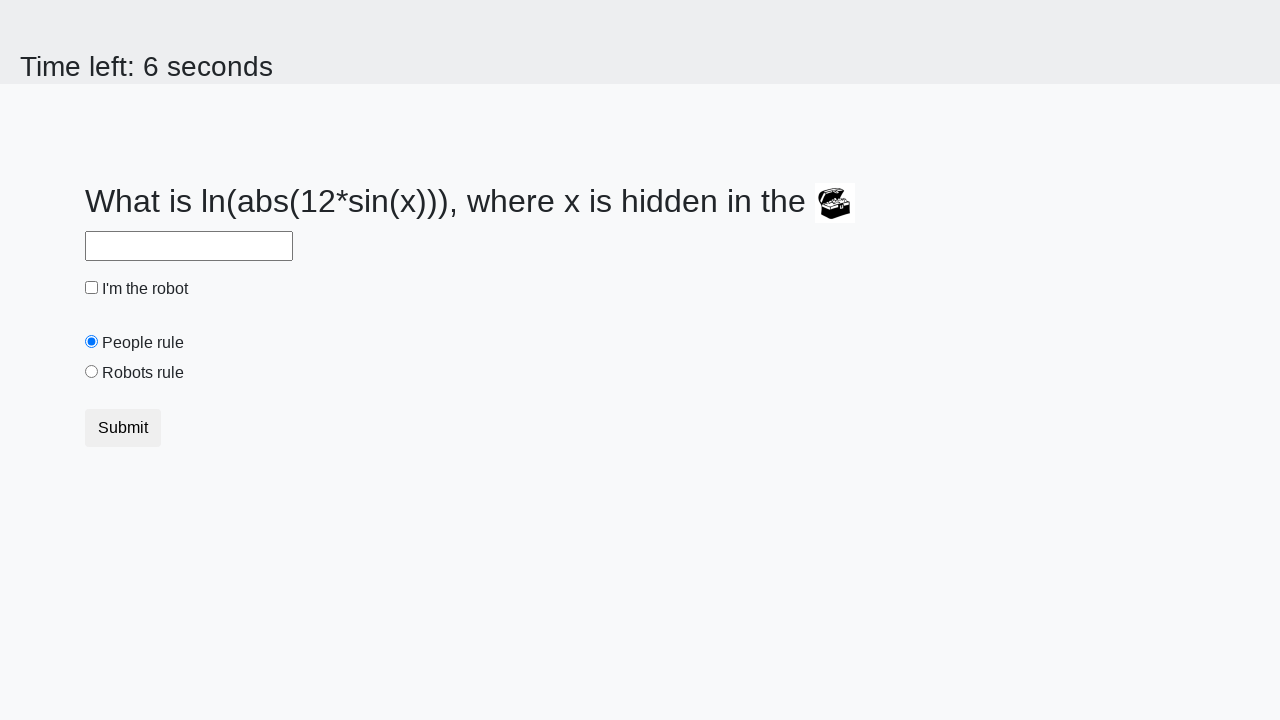

Extracted valuex attribute from treasure element: 865
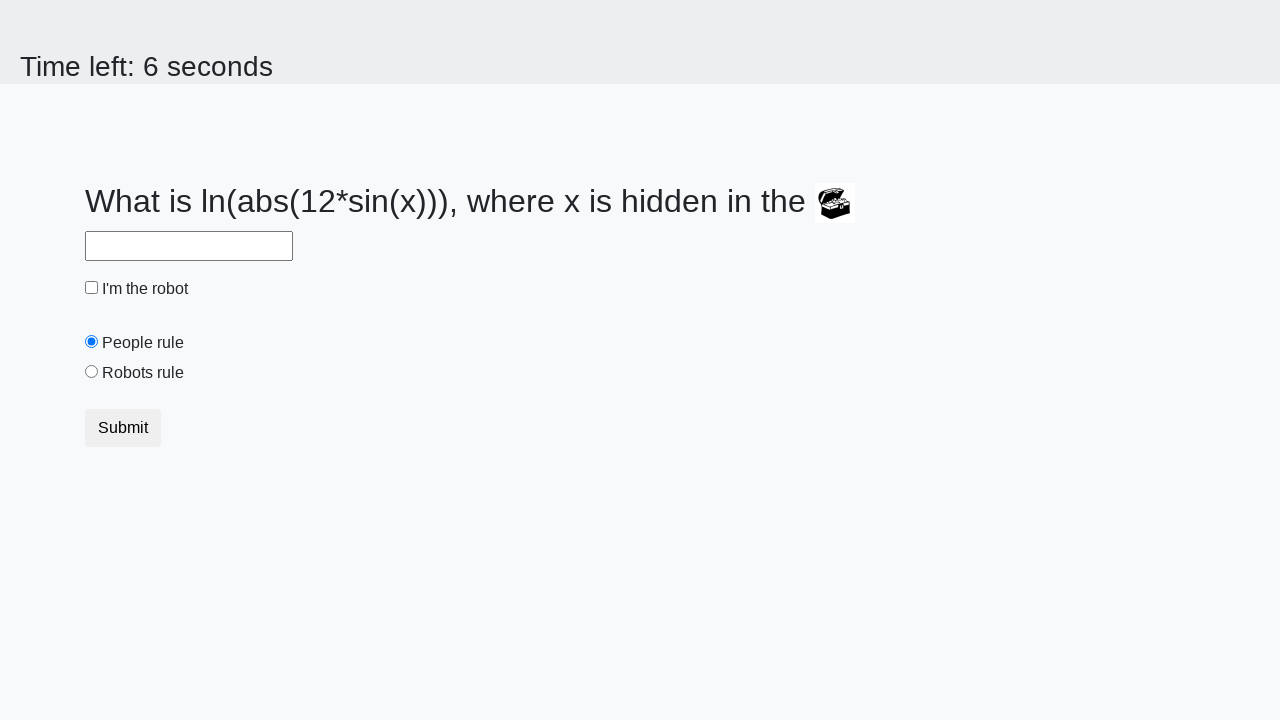

Calculated mathematical result: 2.3494778599750834
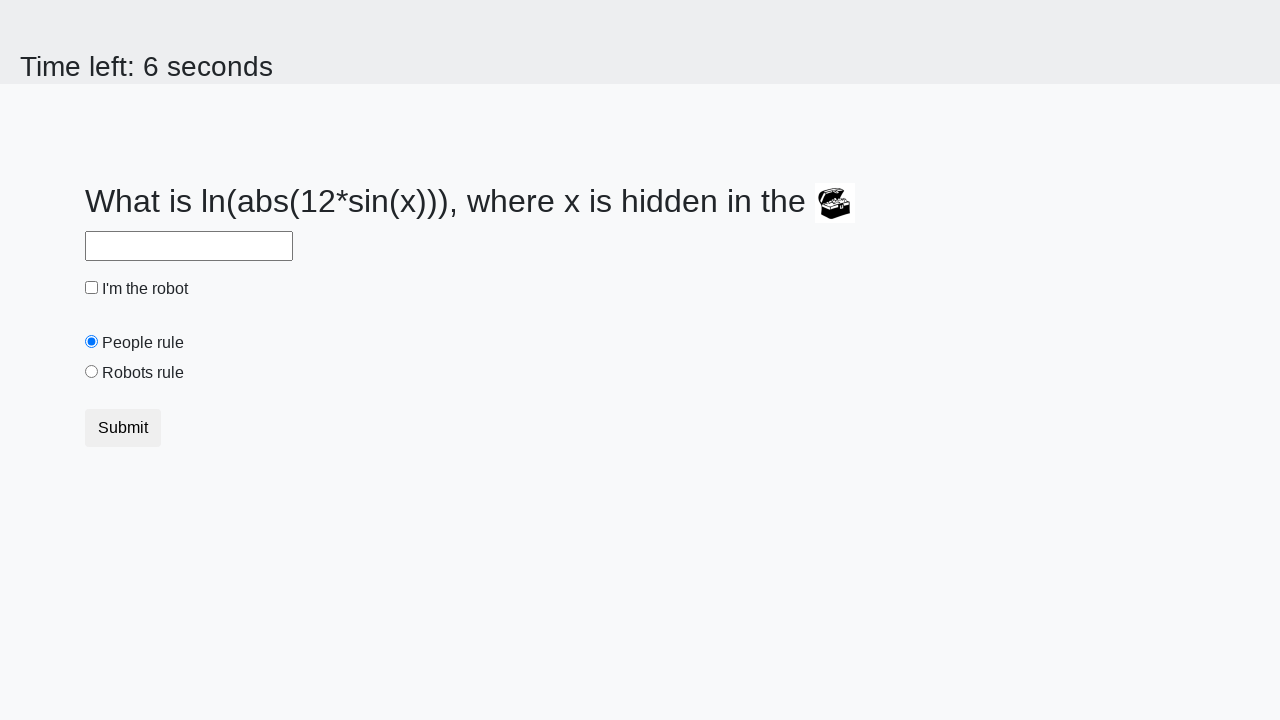

Filled answer field with calculated value on #answer
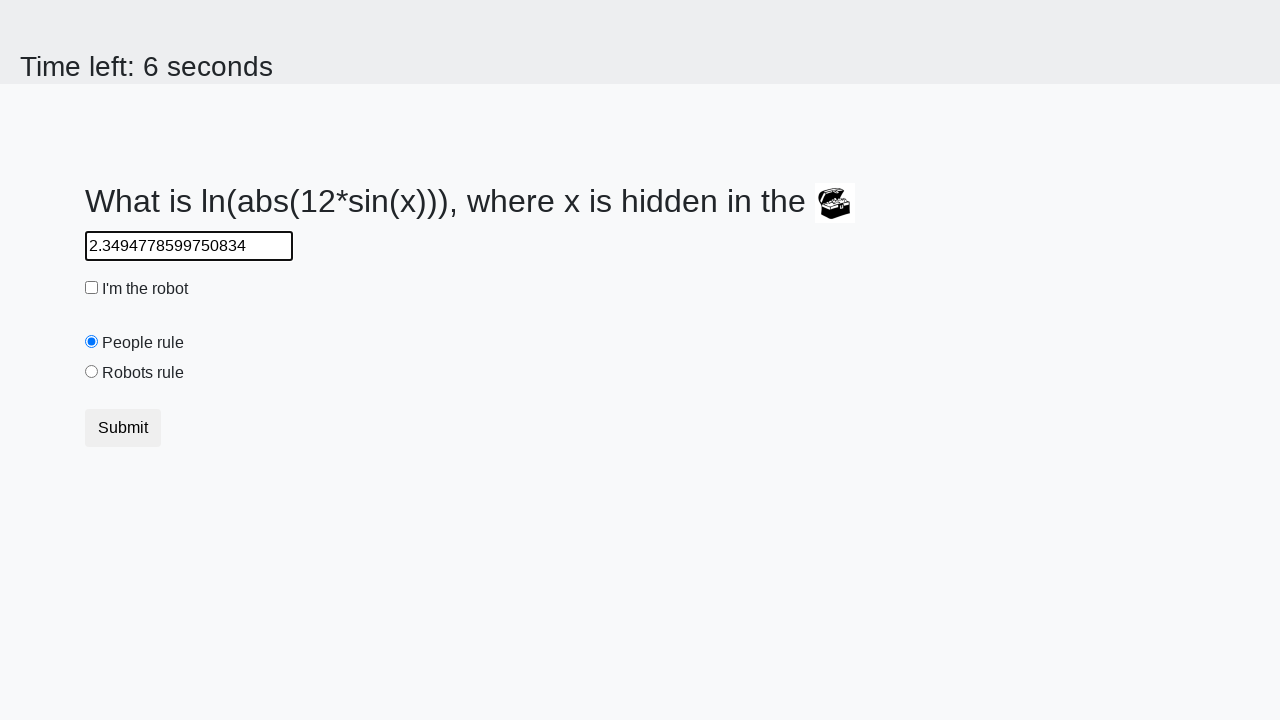

Checked the robot checkbox at (92, 288) on #robotCheckbox
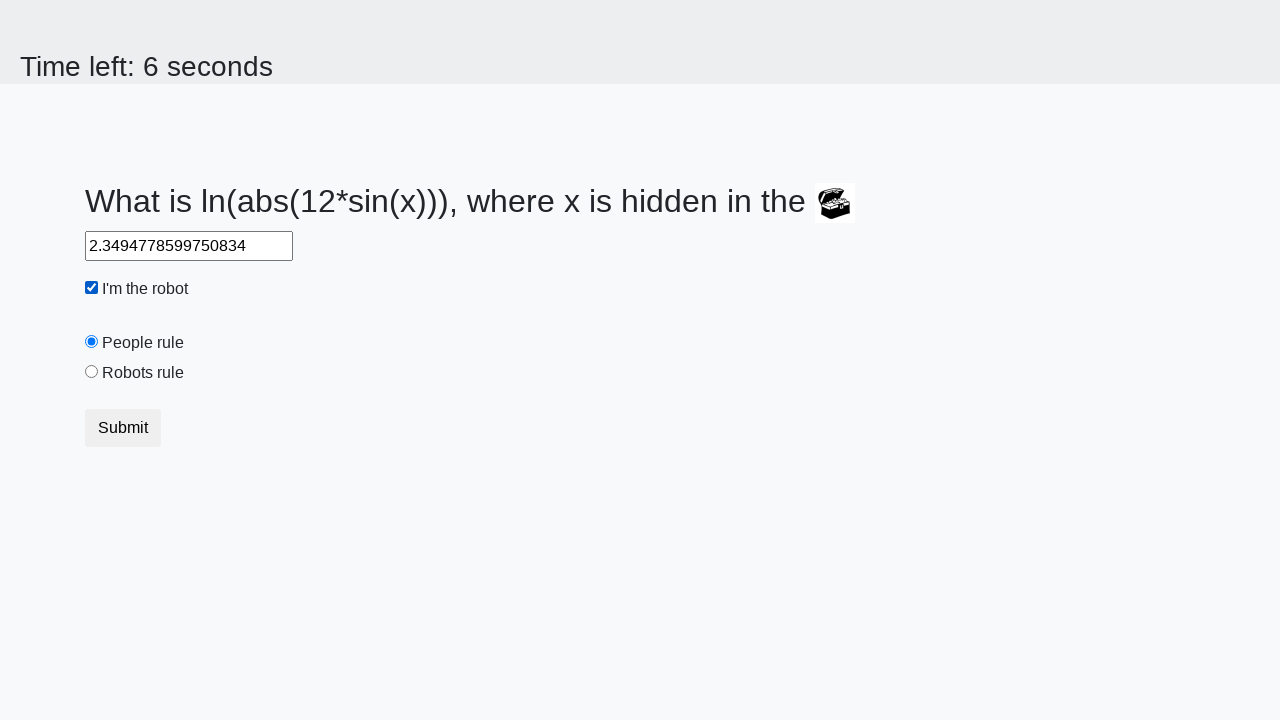

Selected the robots rule radio button at (92, 372) on #robotsRule
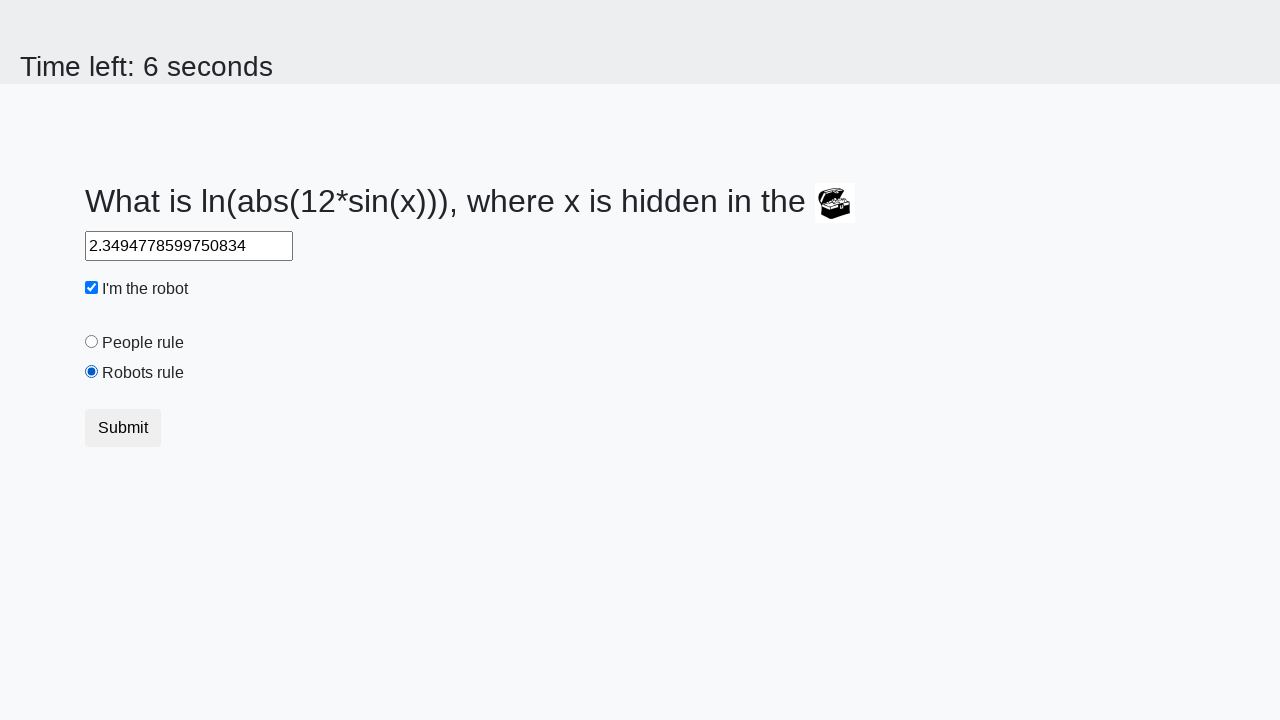

Clicked submit button to submit form at (123, 428) on button.btn
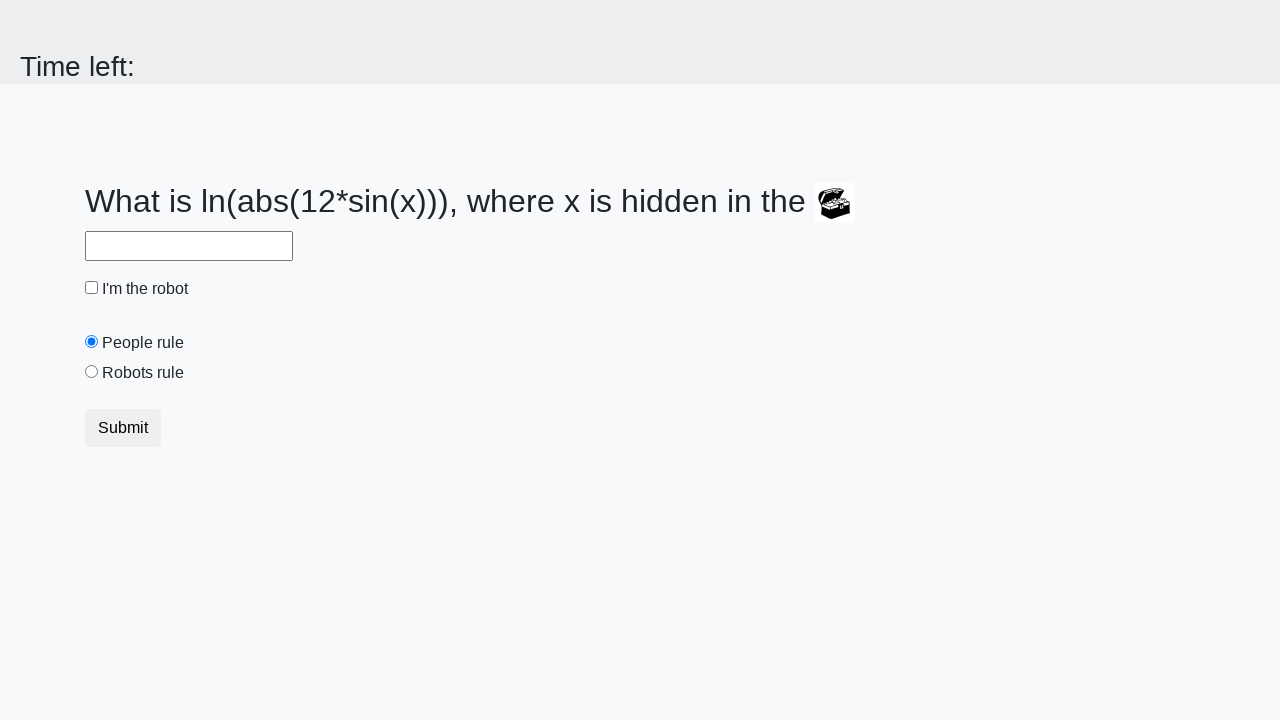

Waited for page response
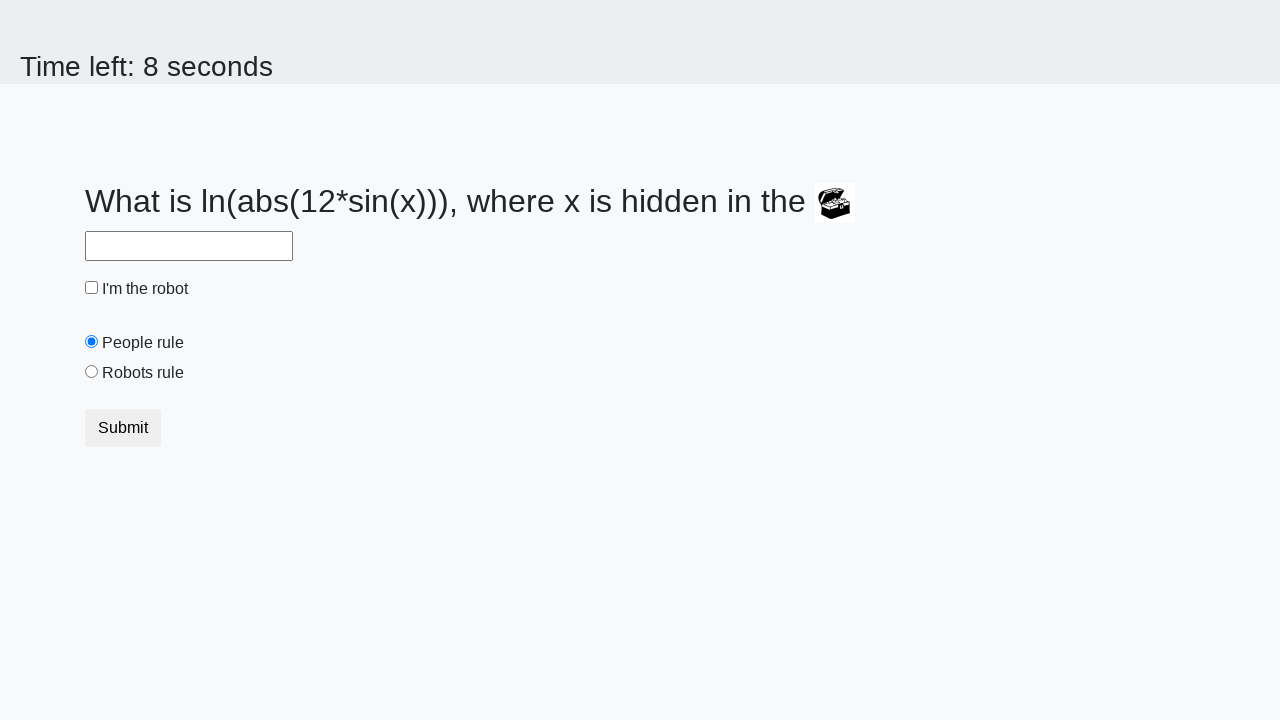

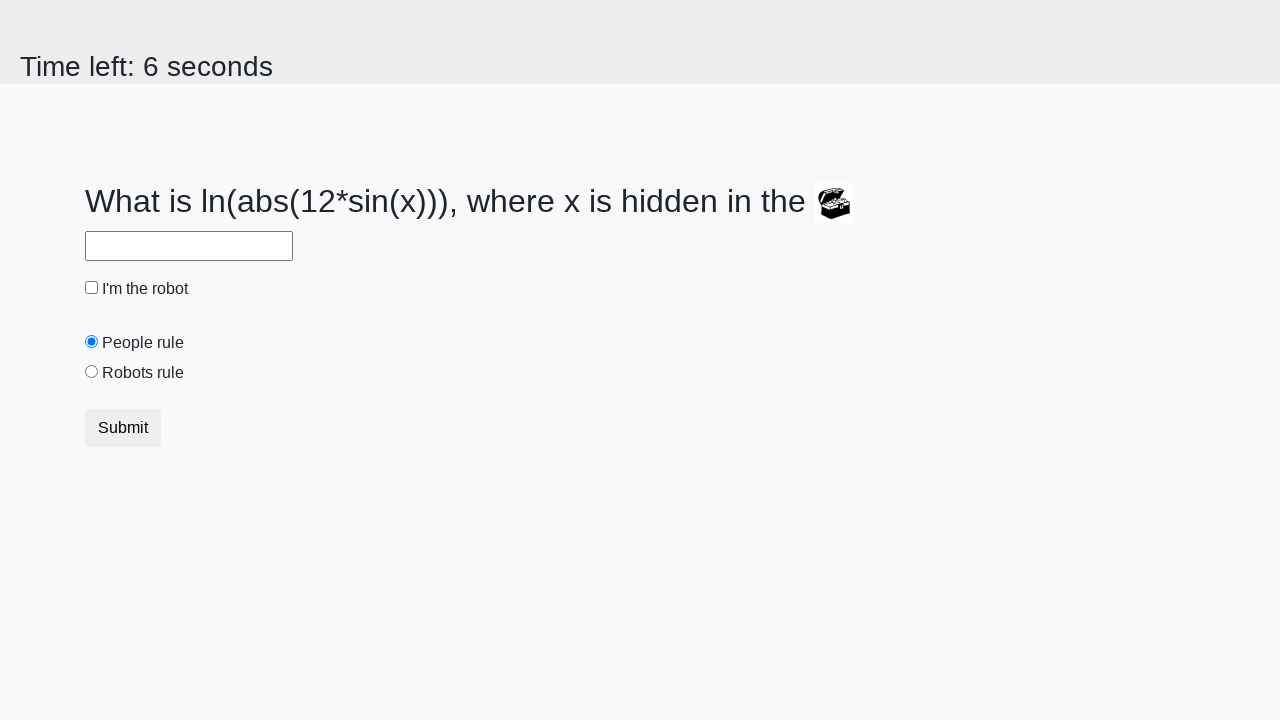